Tests interaction with a jQuery combo tree dropdown widget by locating the multi-selection dropdown input element on the page.

Starting URL: https://www.jqueryscript.net/demo/Drop-Down-Combo-Tree/

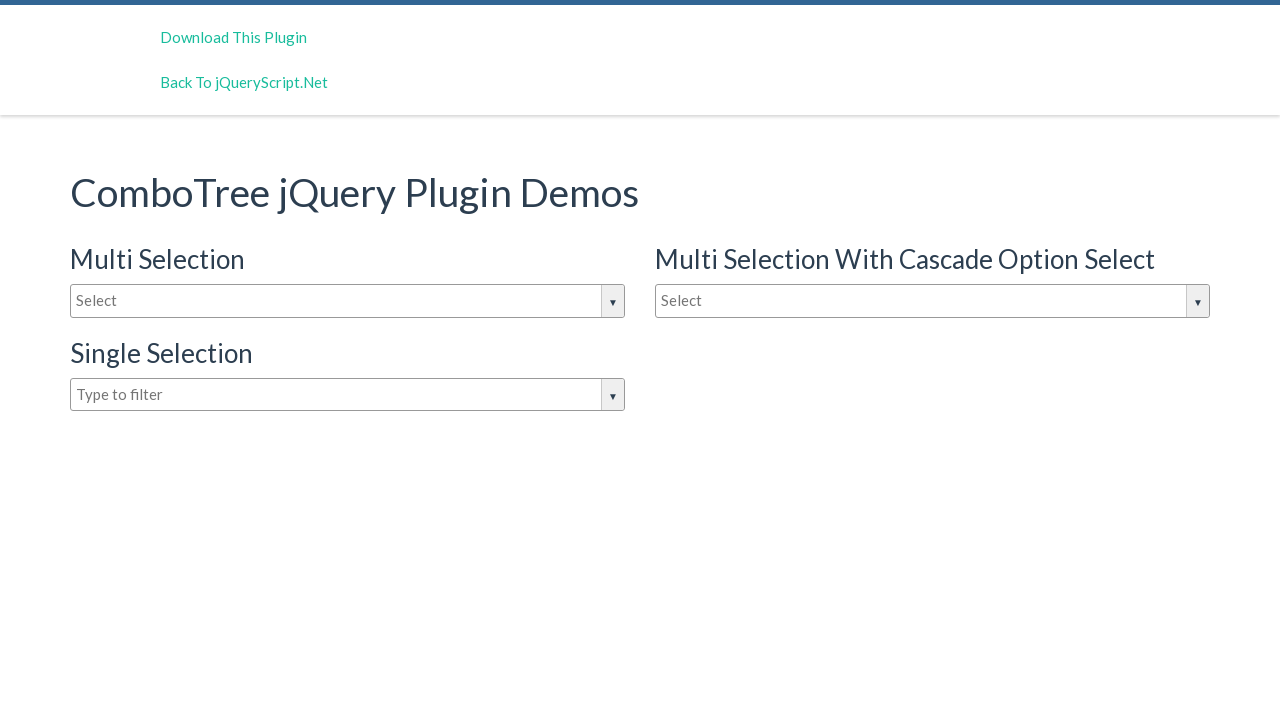

Navigated to jQuery combo tree dropdown demo page
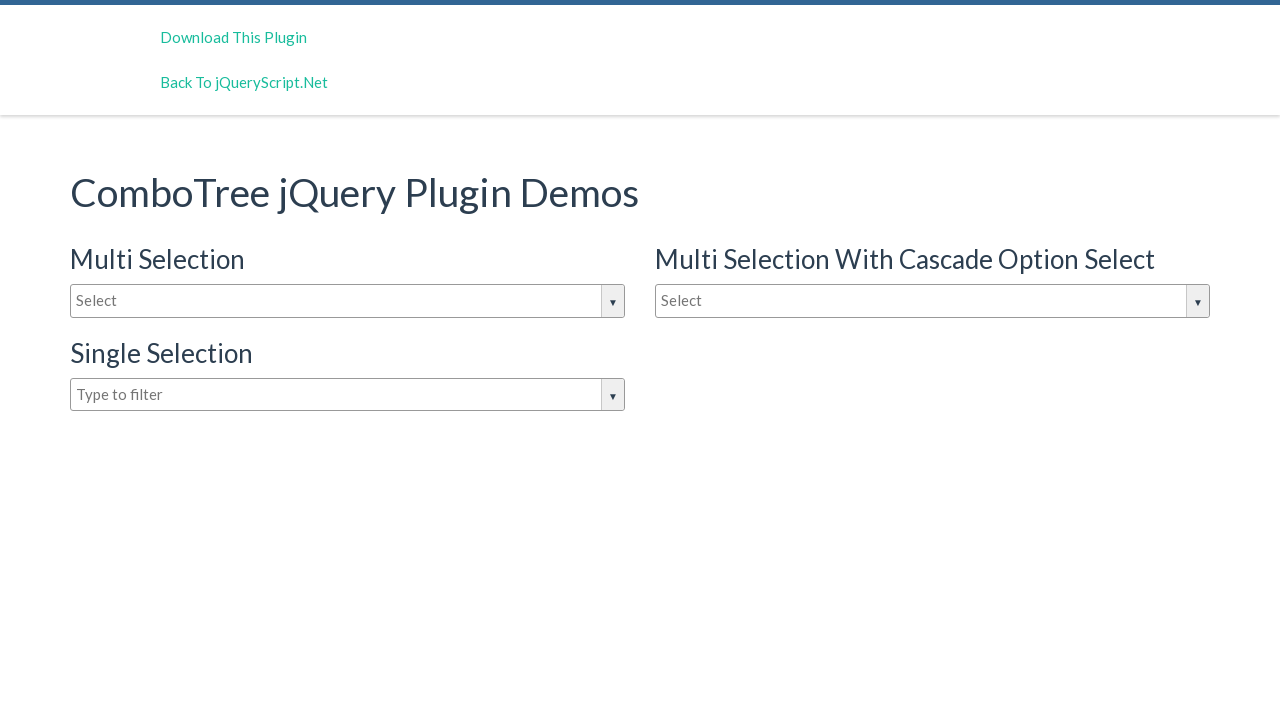

Multi-selection dropdown input element is present on page
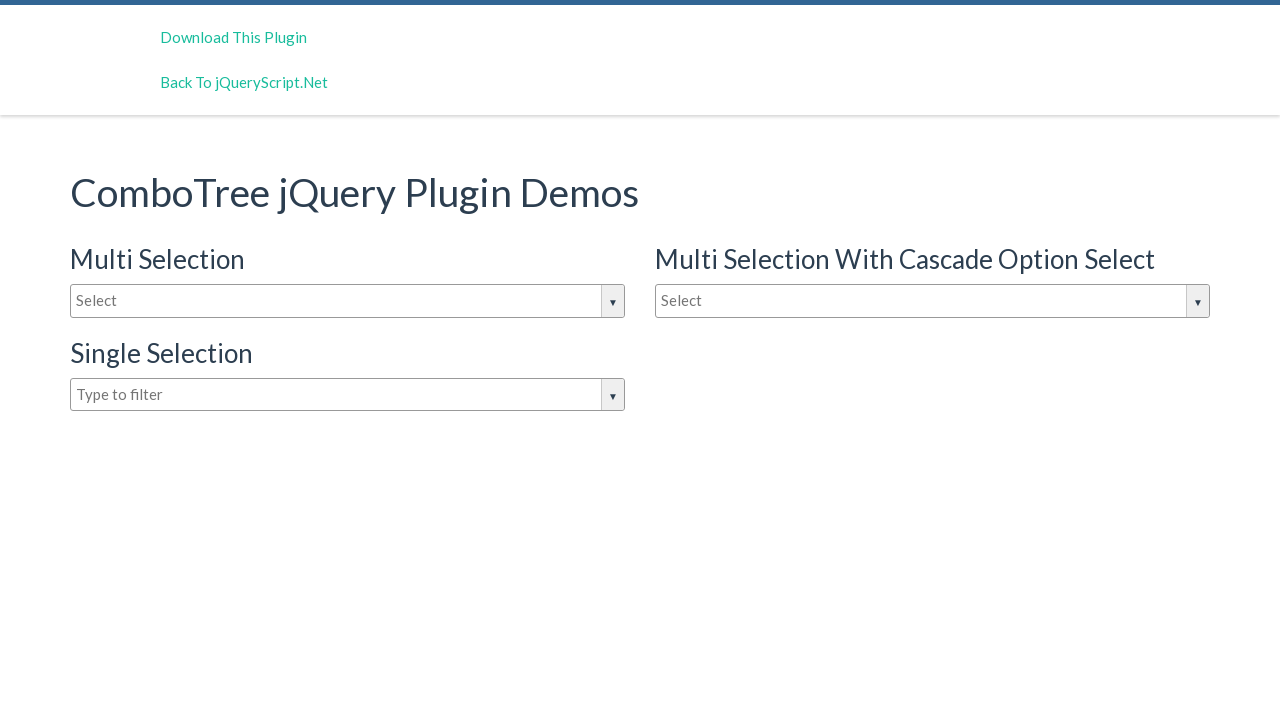

Clicked on the combo tree dropdown input to open it at (348, 301) on #justAnInputBox
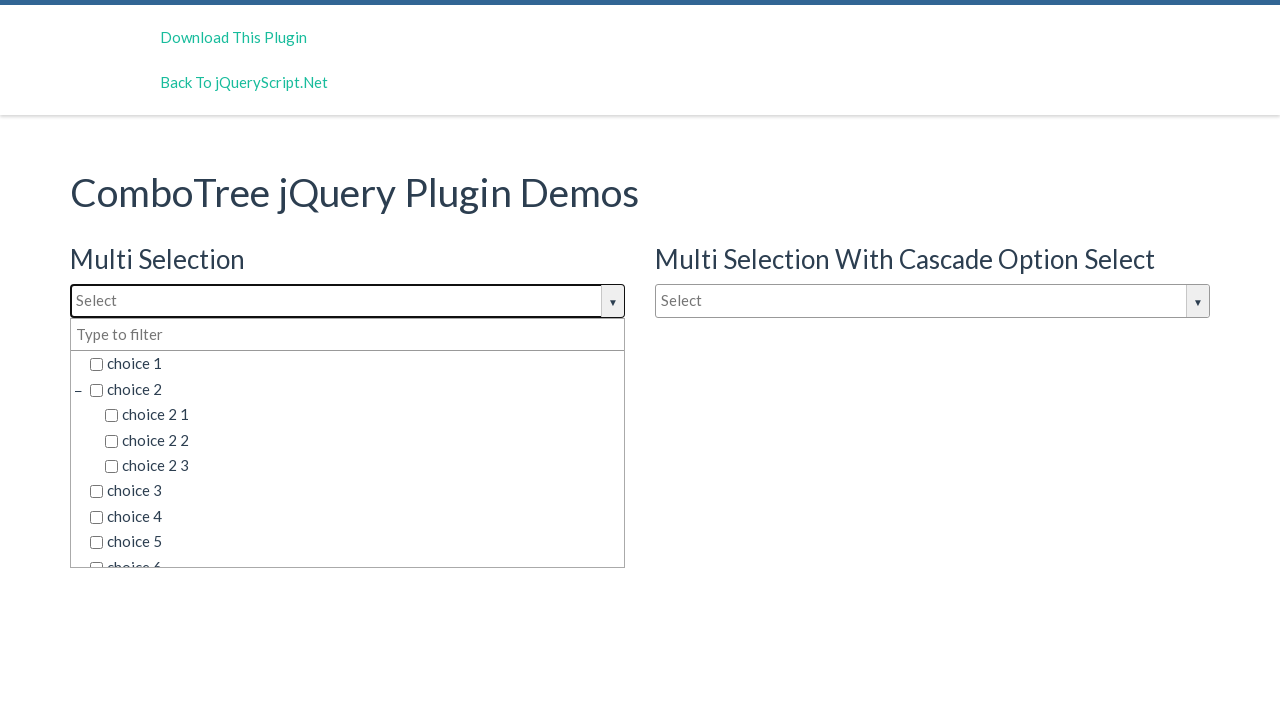

Dropdown options container became visible
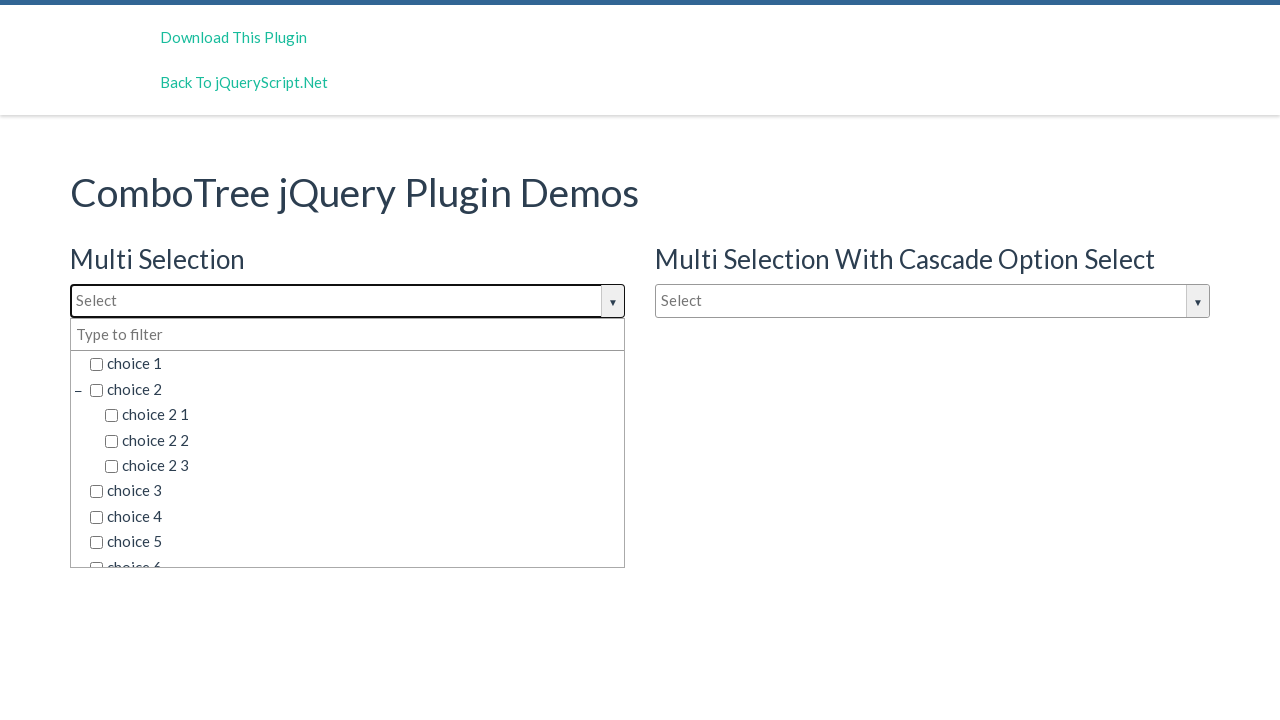

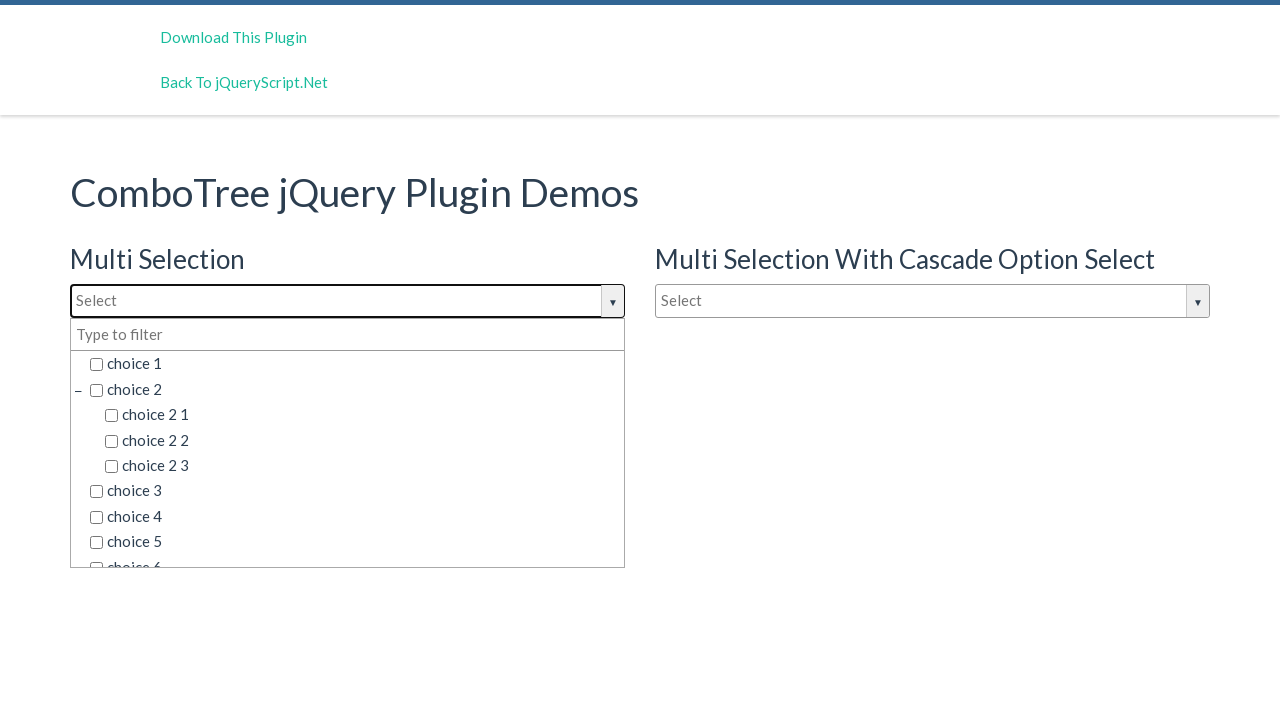